Tests pagination functionality on a Japanese real estate listing site (Suumo) by navigating through multiple pages of rental property search results using the "Next" button.

Starting URL: https://suumo.jp/jj/chintai/ichiran/FR301FC001/?ar=090&bs=040&pc=30&smk=&po1=25&po2=99&shkr1=03&shkr2=03&shkr3=03&shkr4=03&sc=45201&ta=45&cb=0.0&ct=10.0&et=9999999&mb=0&mt=9999999&cn=9999999&fw2=

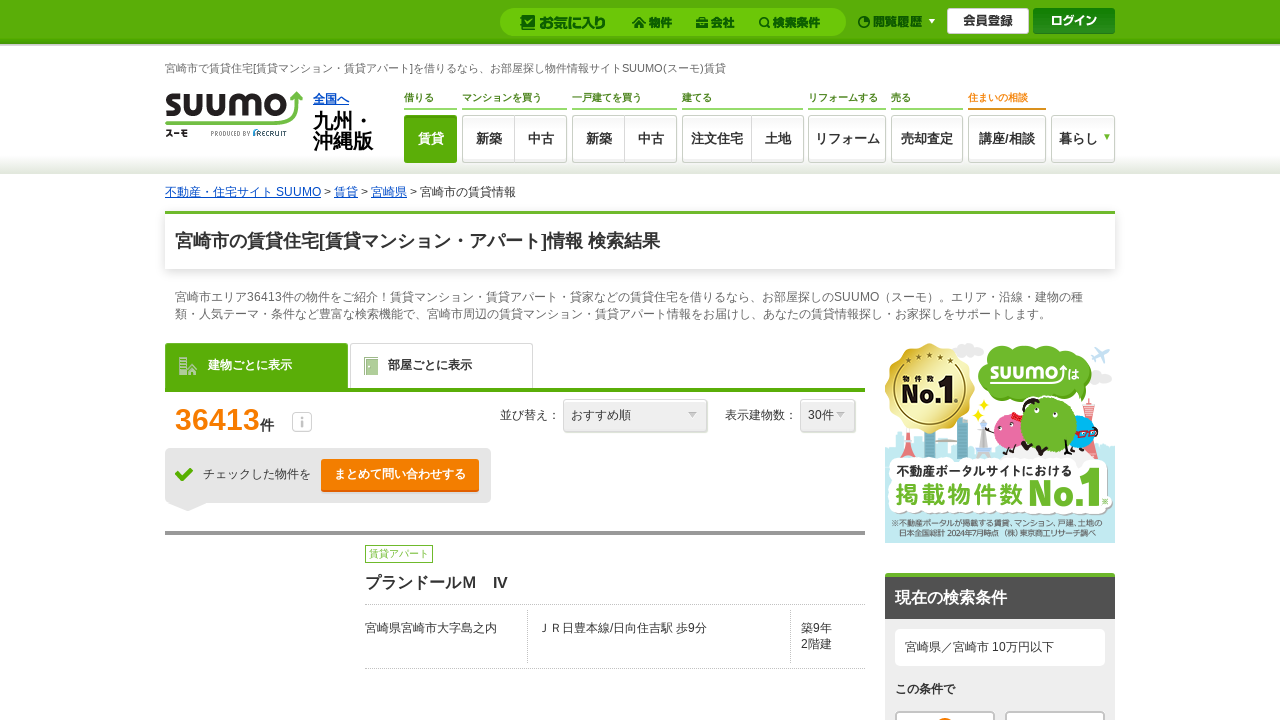

Property listings loaded on initial page
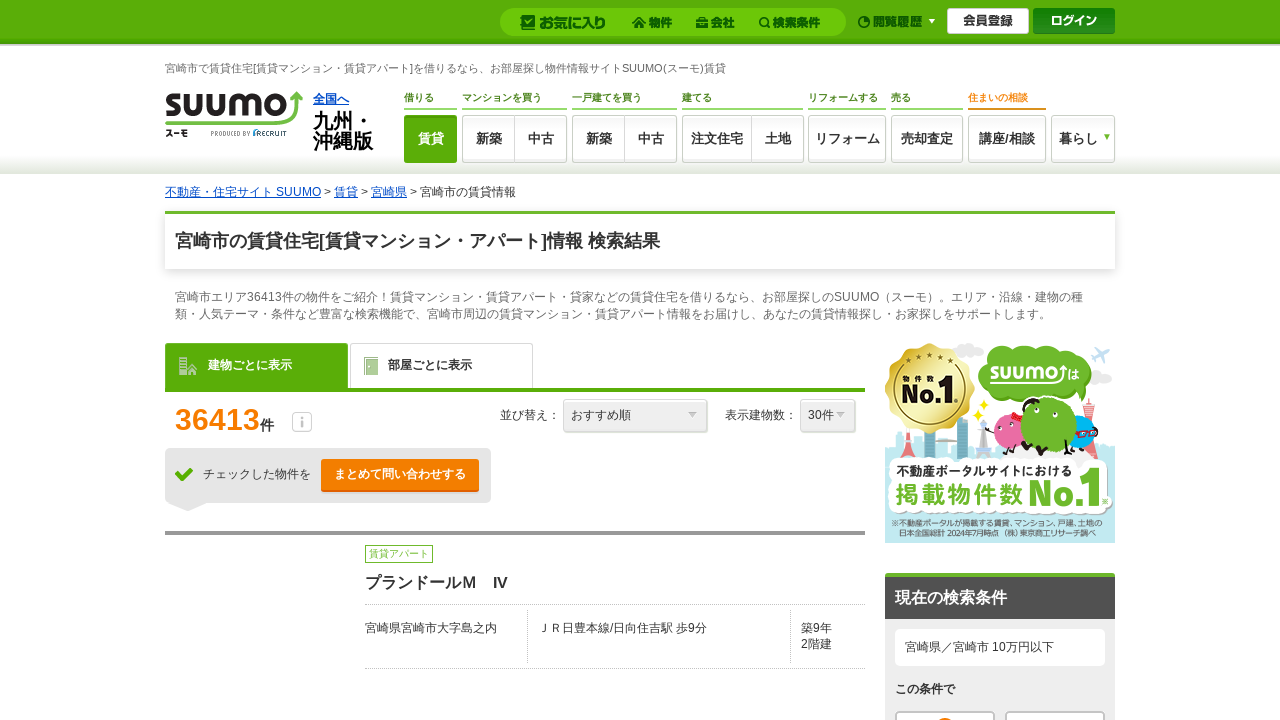

Listings visible on page 1
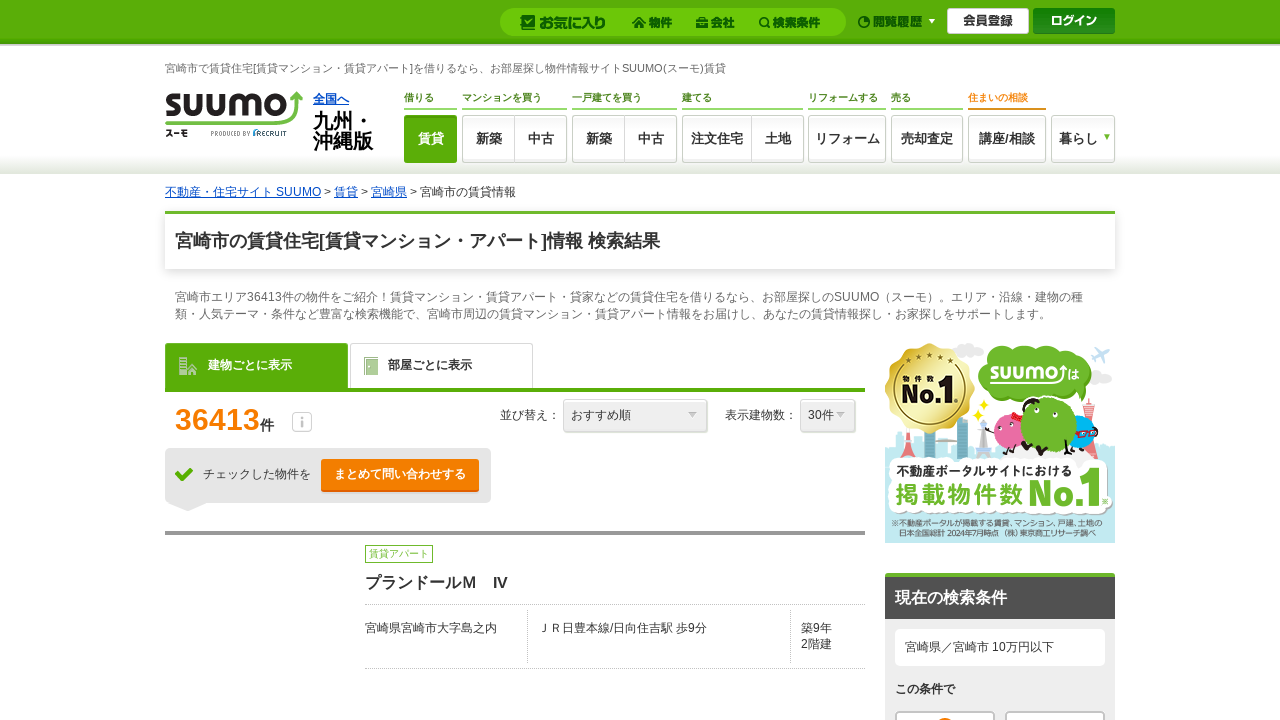

Clicked Next button to navigate to page 2 at (842, 361) on a:has-text('次へ')
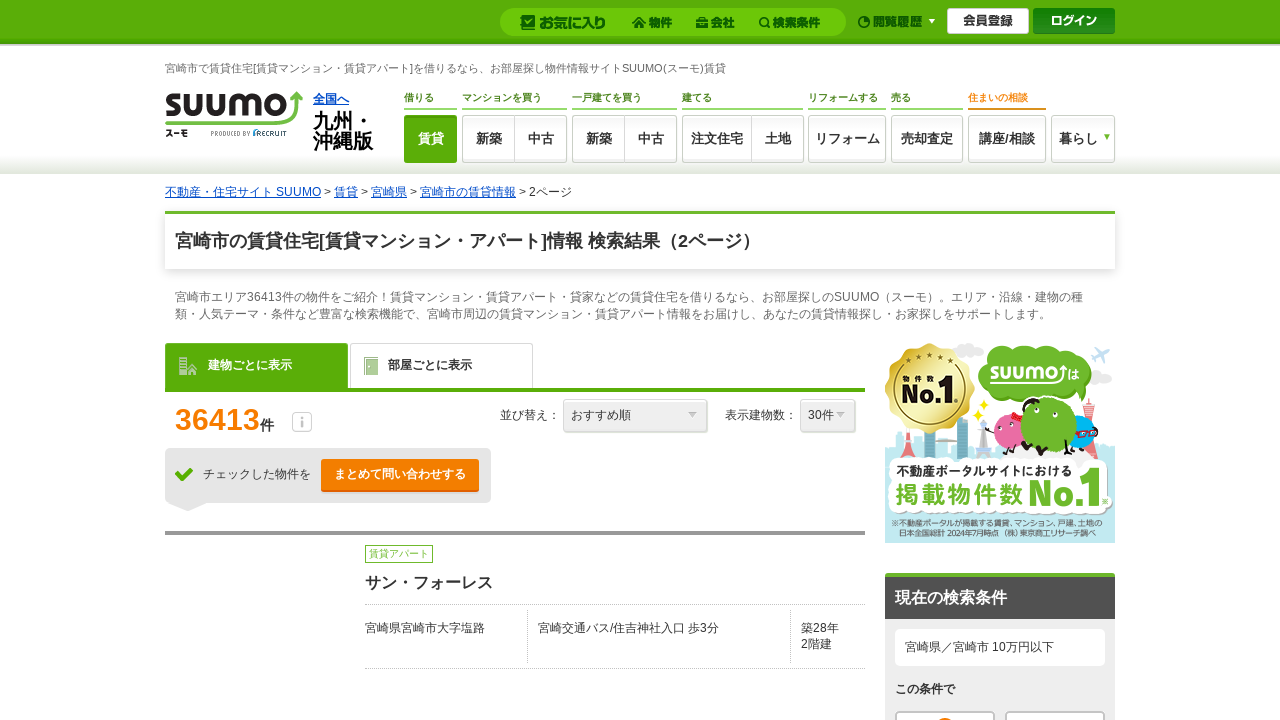

Page 2 loaded and network idle
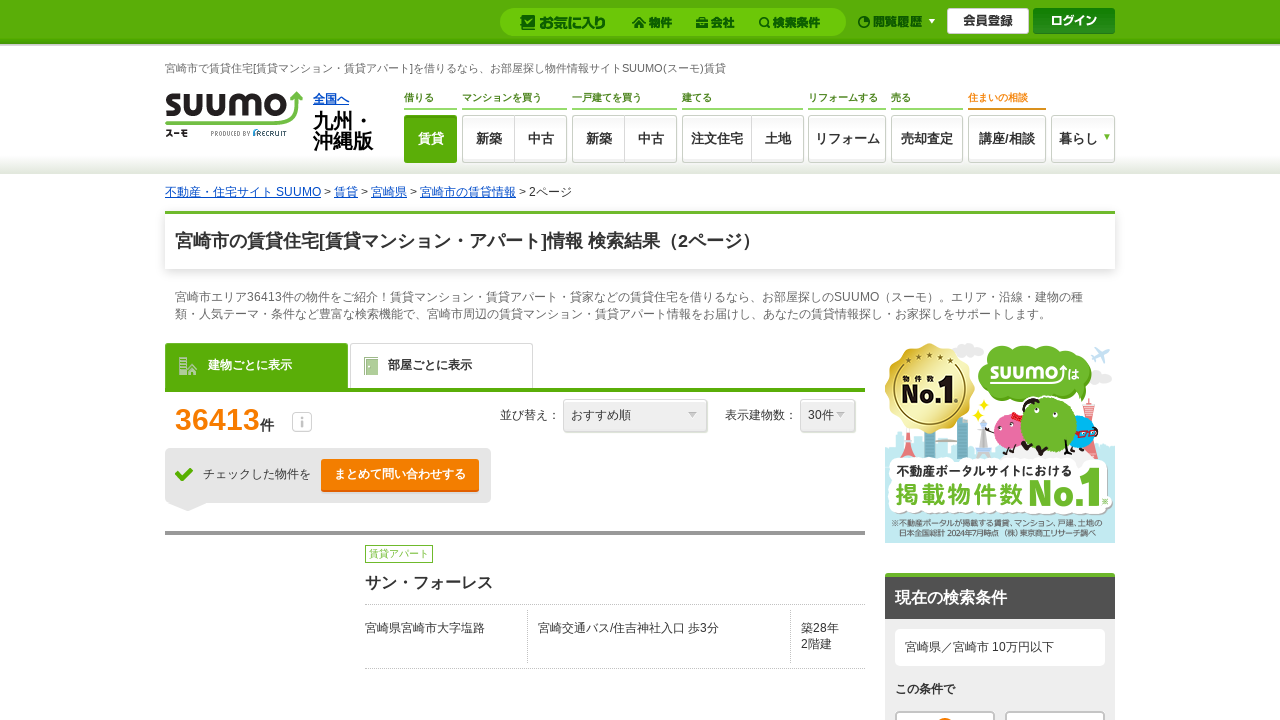

Listings visible on page 2
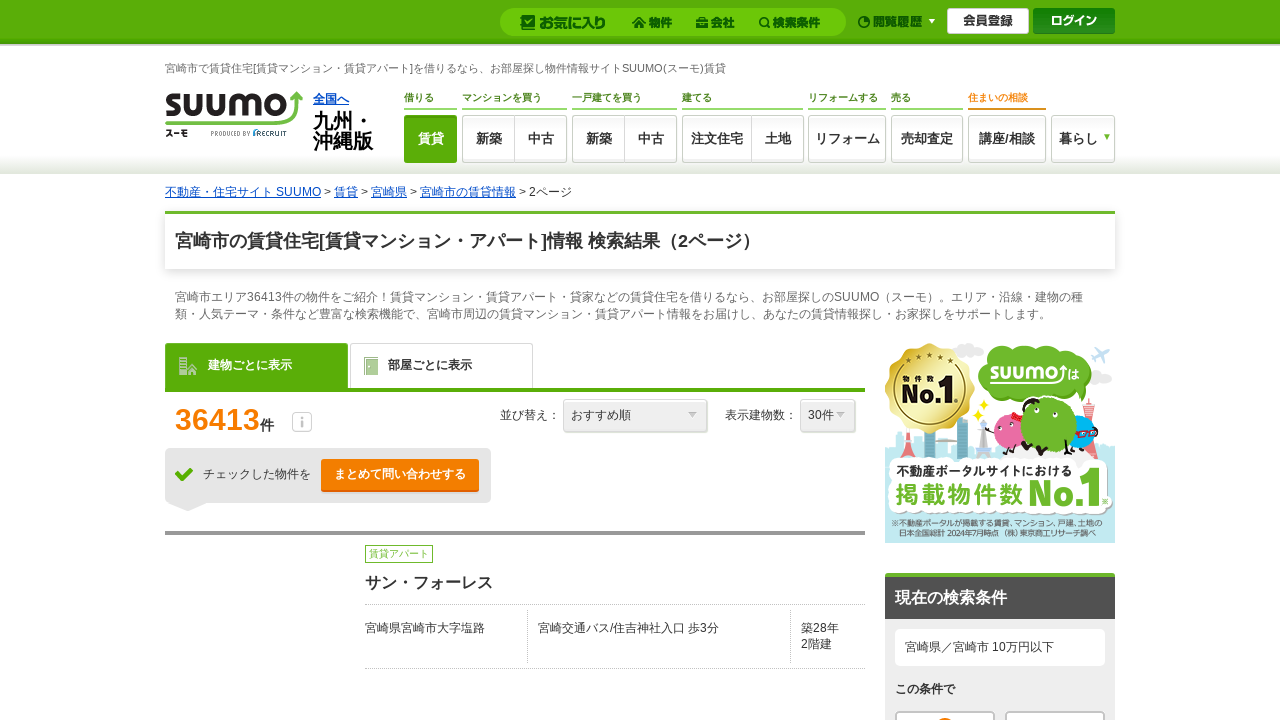

Clicked Next button to navigate to page 3 at (842, 361) on a:has-text('次へ')
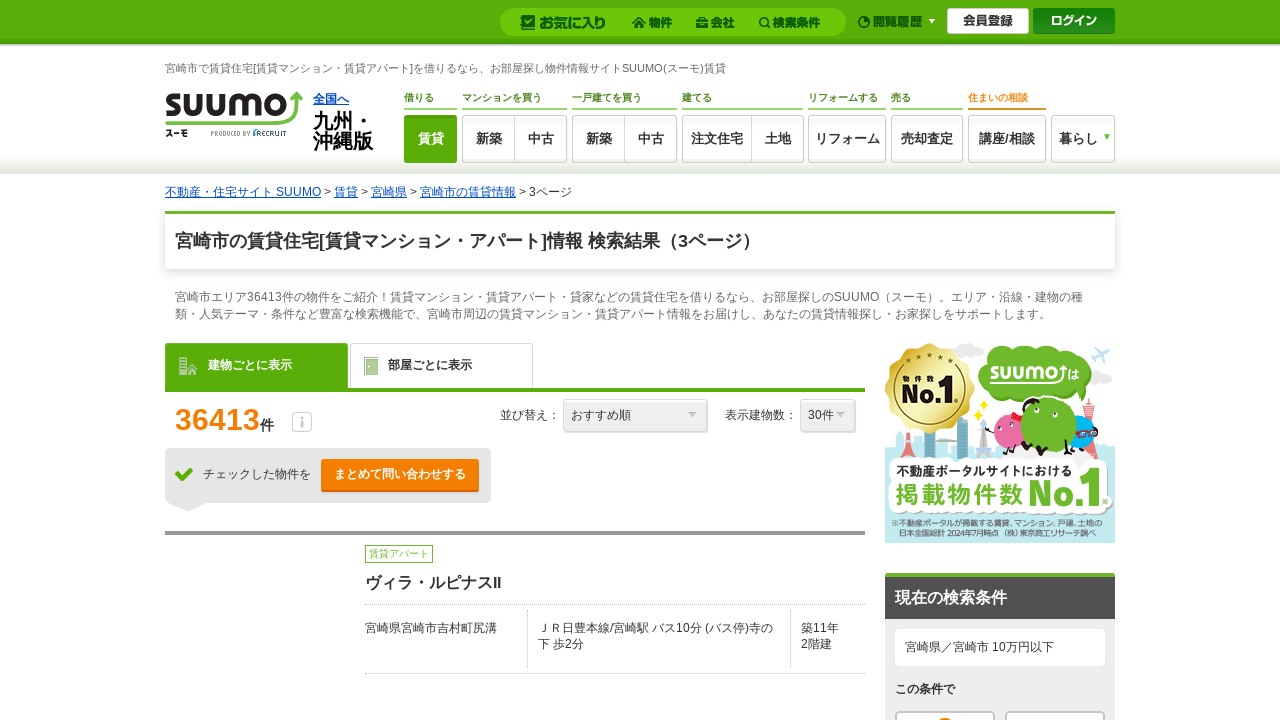

Page 3 loaded and network idle
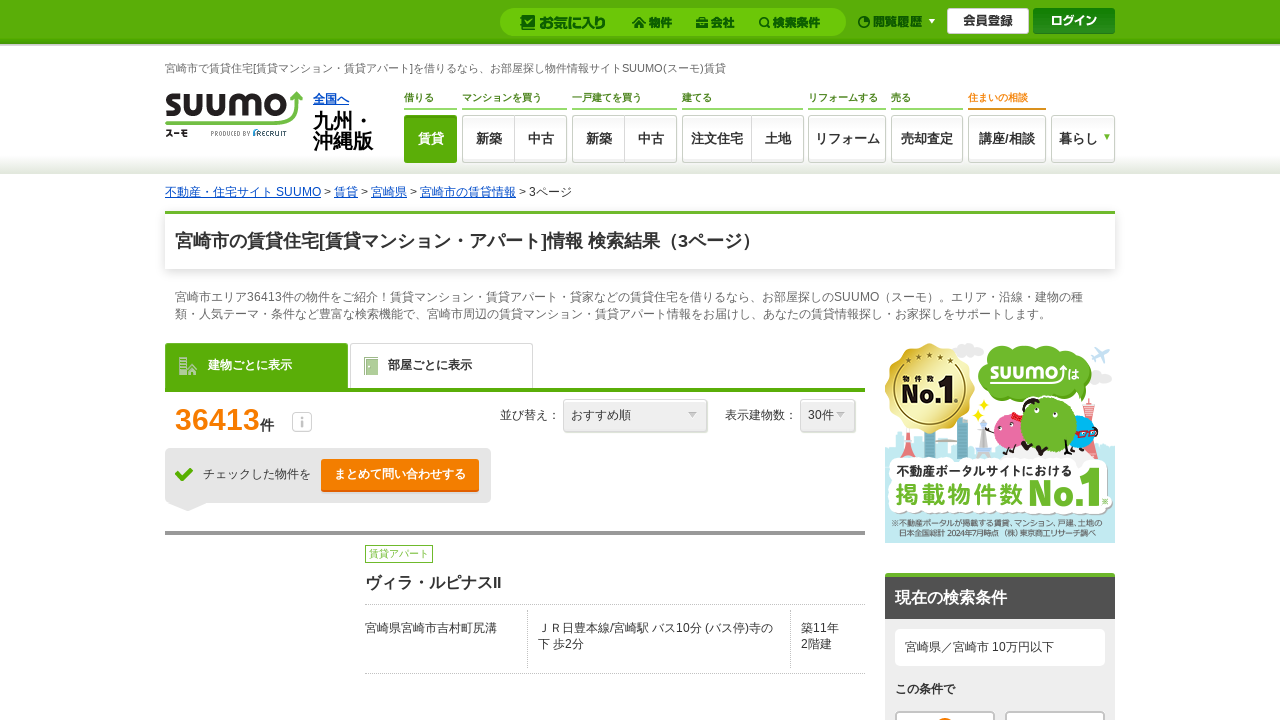

Listings visible on page 3
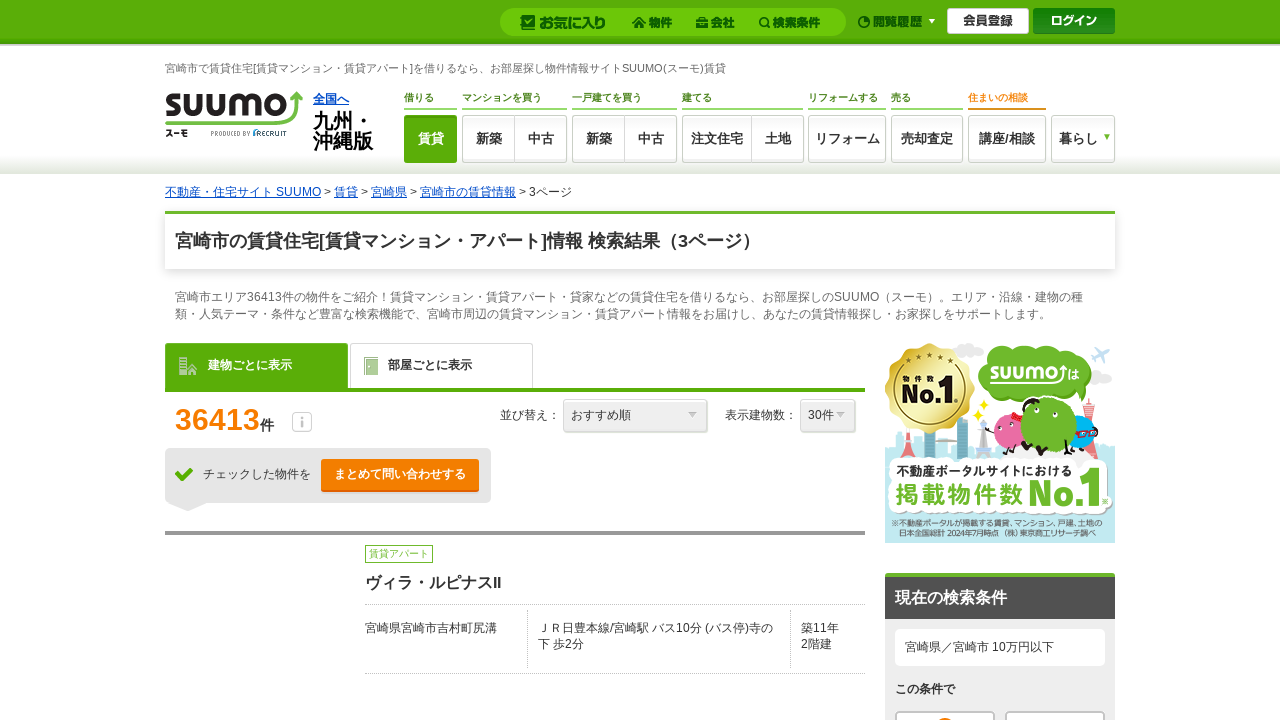

Clicked Next button to navigate to page 4 at (842, 361) on a:has-text('次へ')
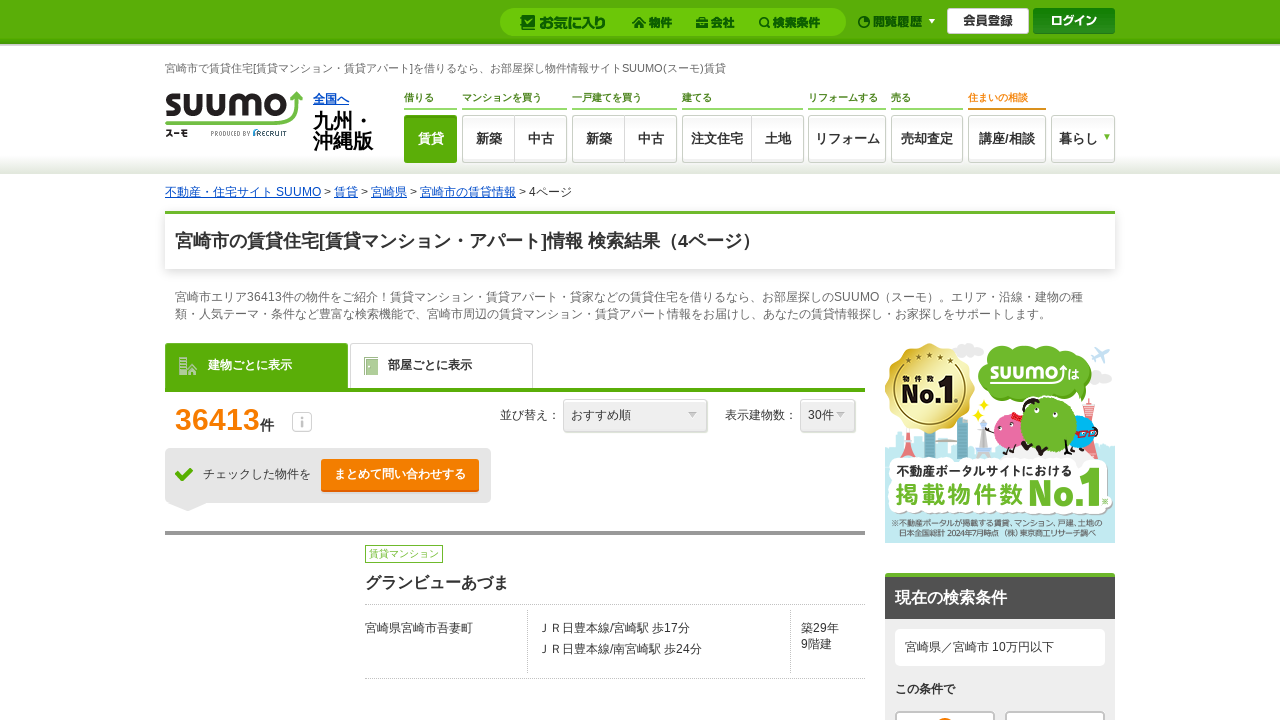

Page 4 loaded and network idle
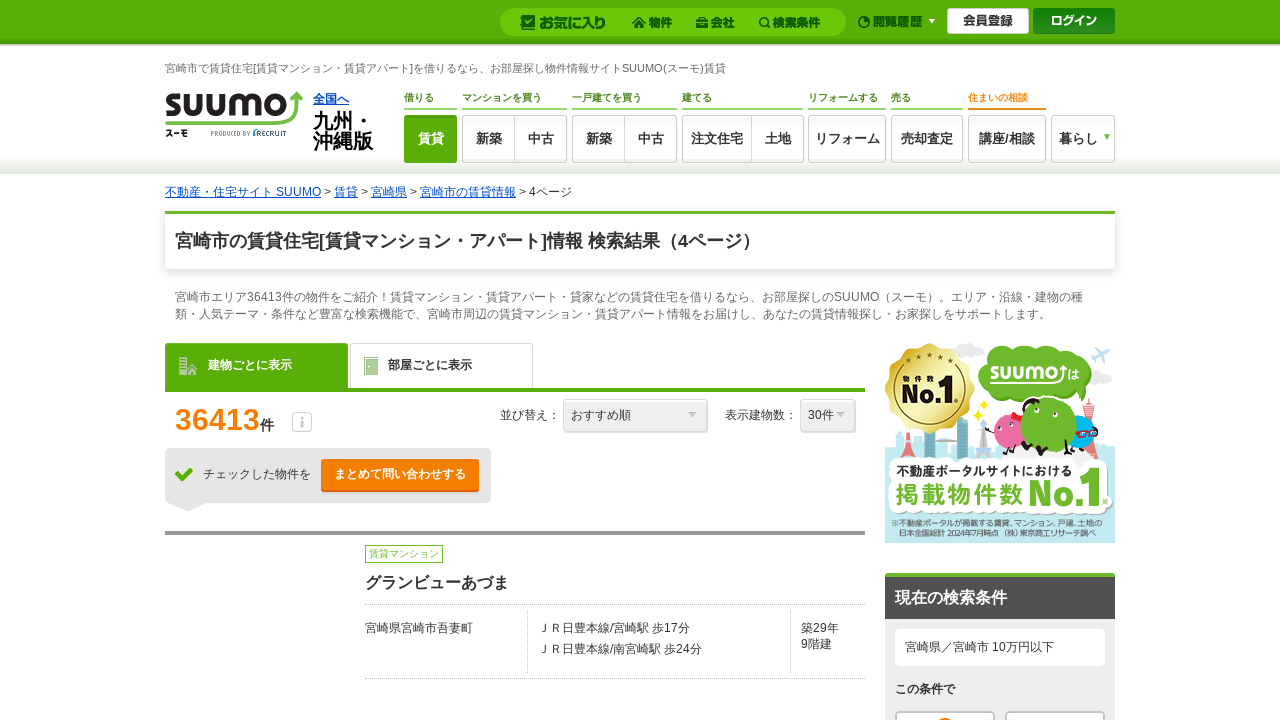

Listings visible on page 4
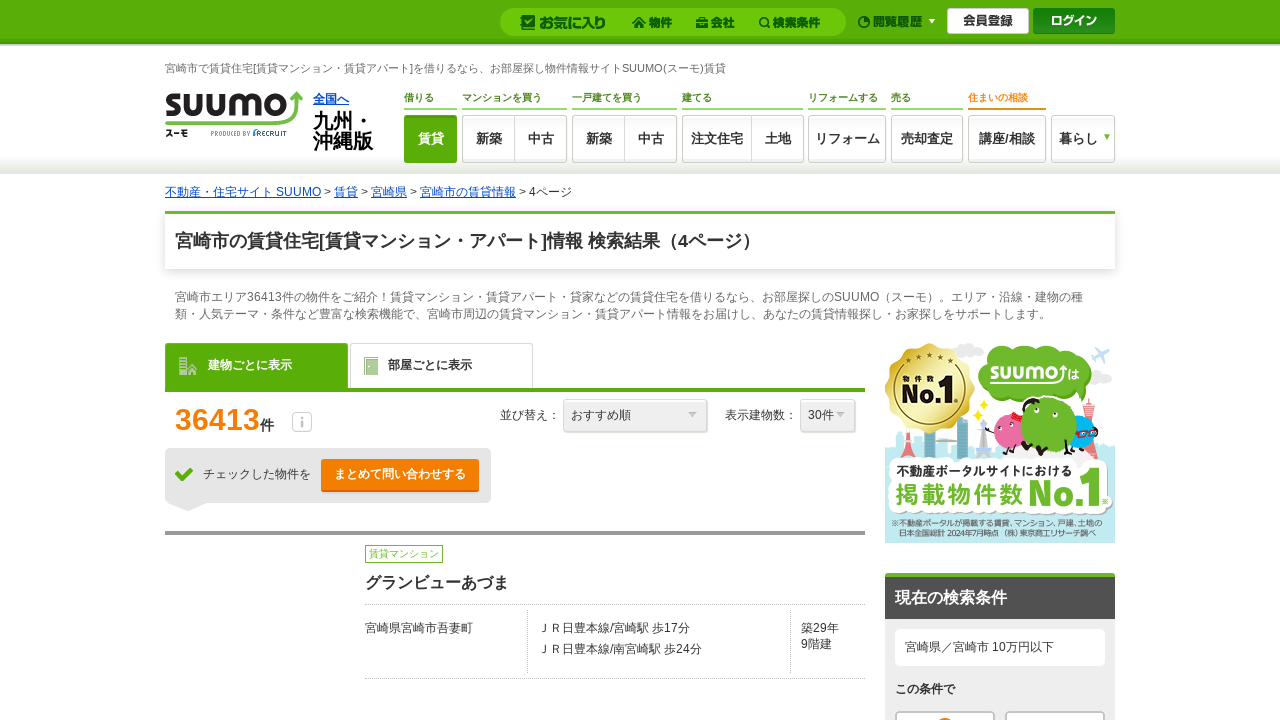

Clicked Next button to navigate to page 5 at (842, 361) on a:has-text('次へ')
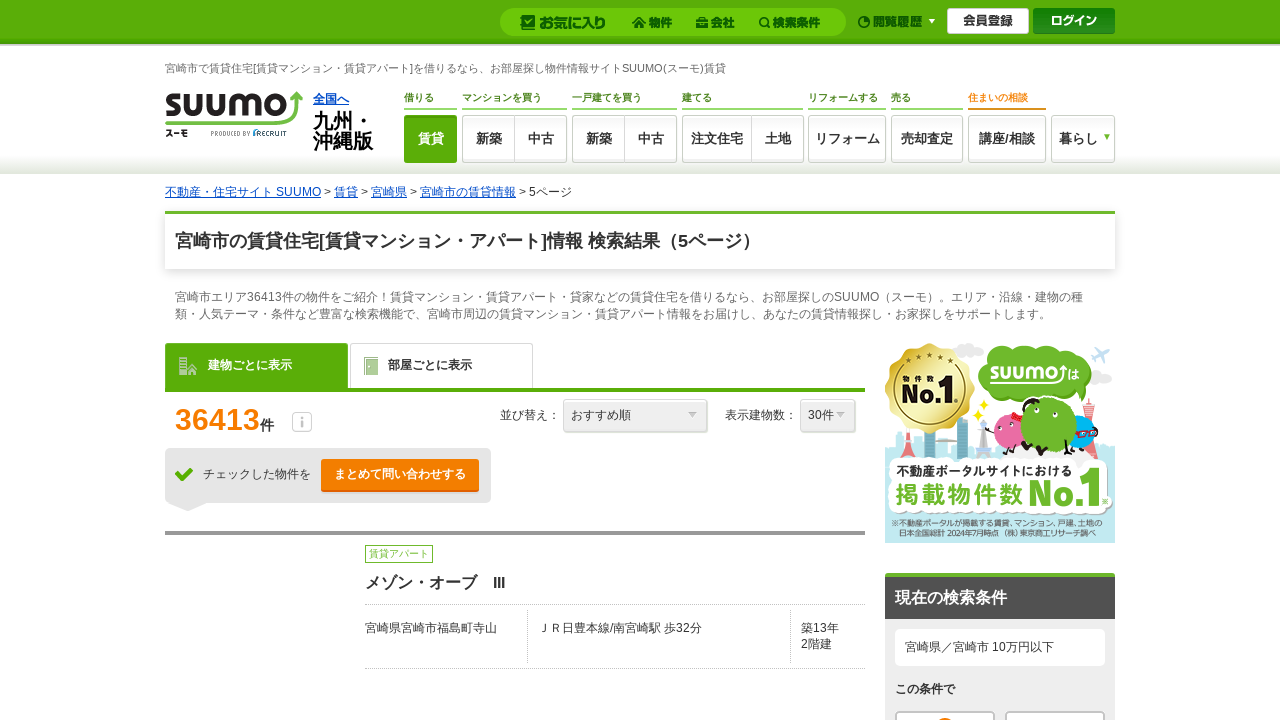

Page 5 loaded and network idle
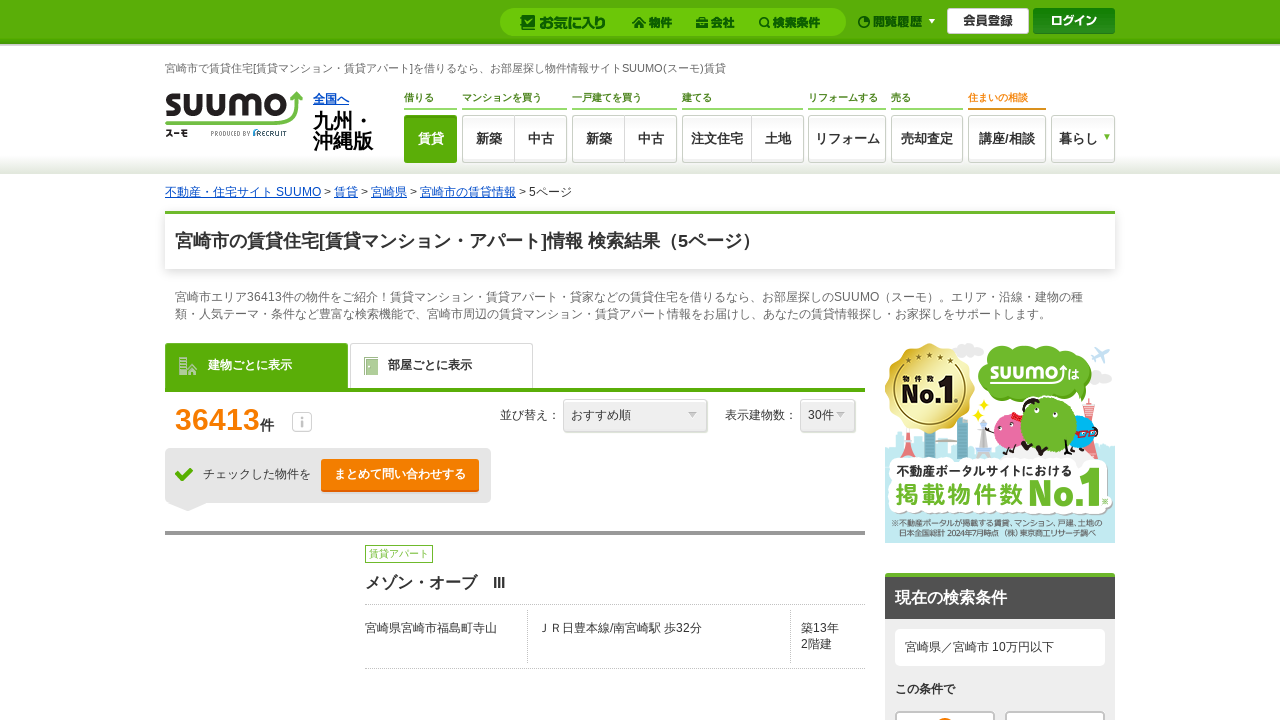

Listings visible on page 5
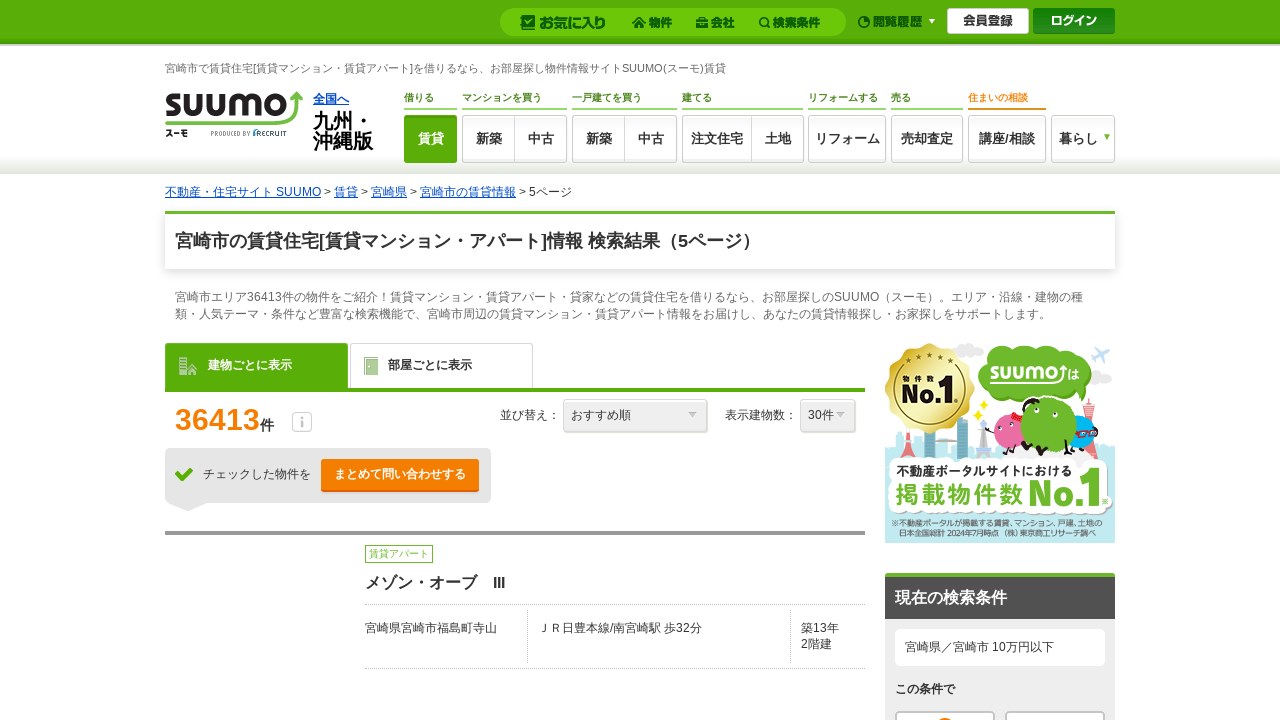

Clicked Next button to navigate to page 6 at (842, 361) on a:has-text('次へ')
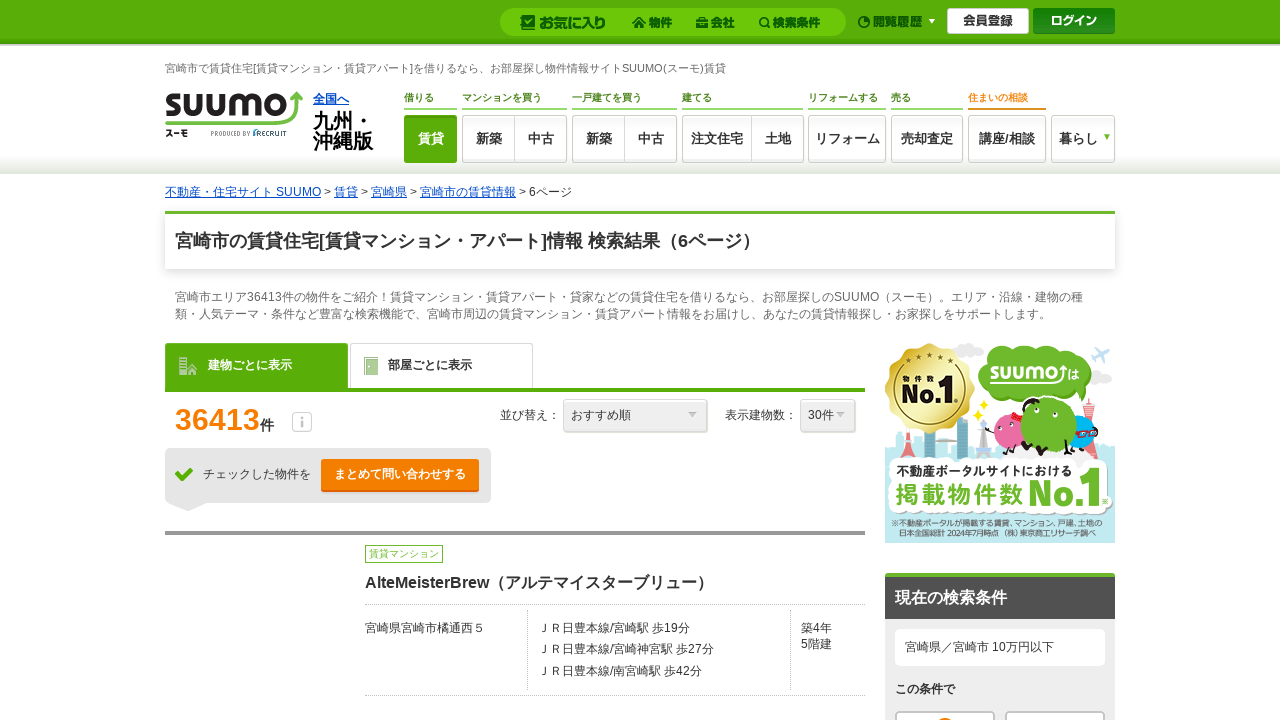

Page 6 loaded and network idle
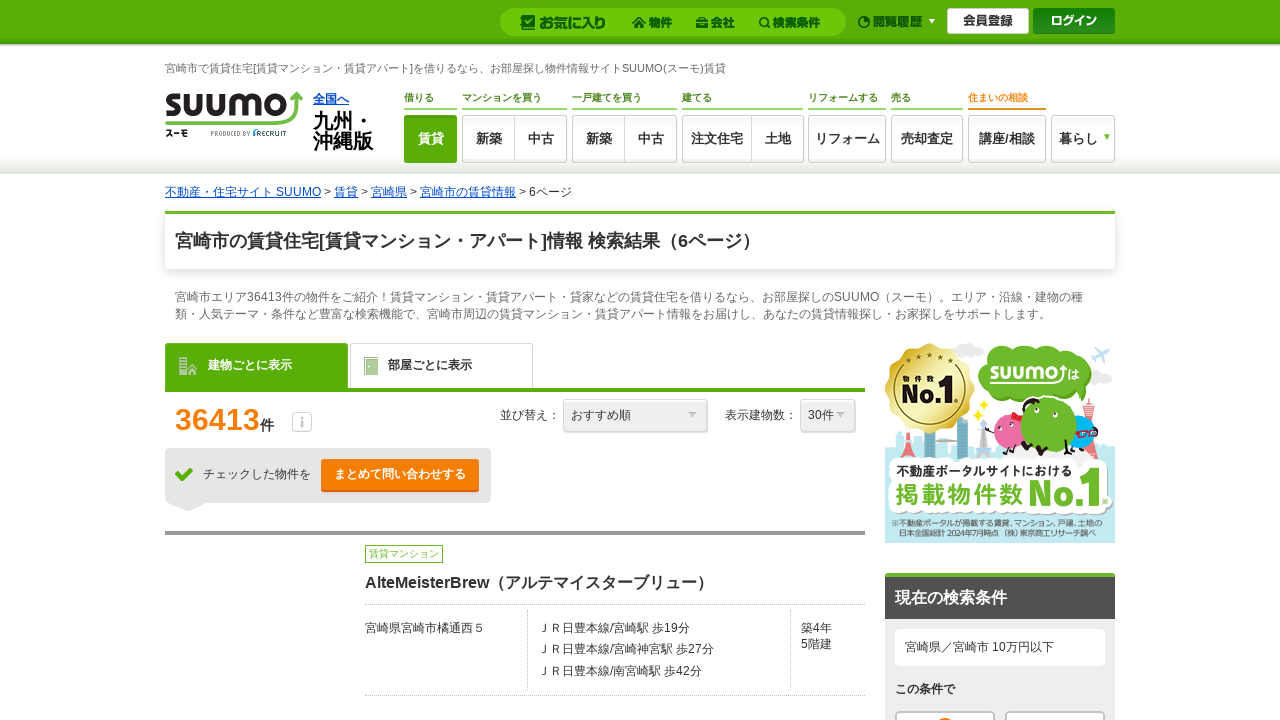

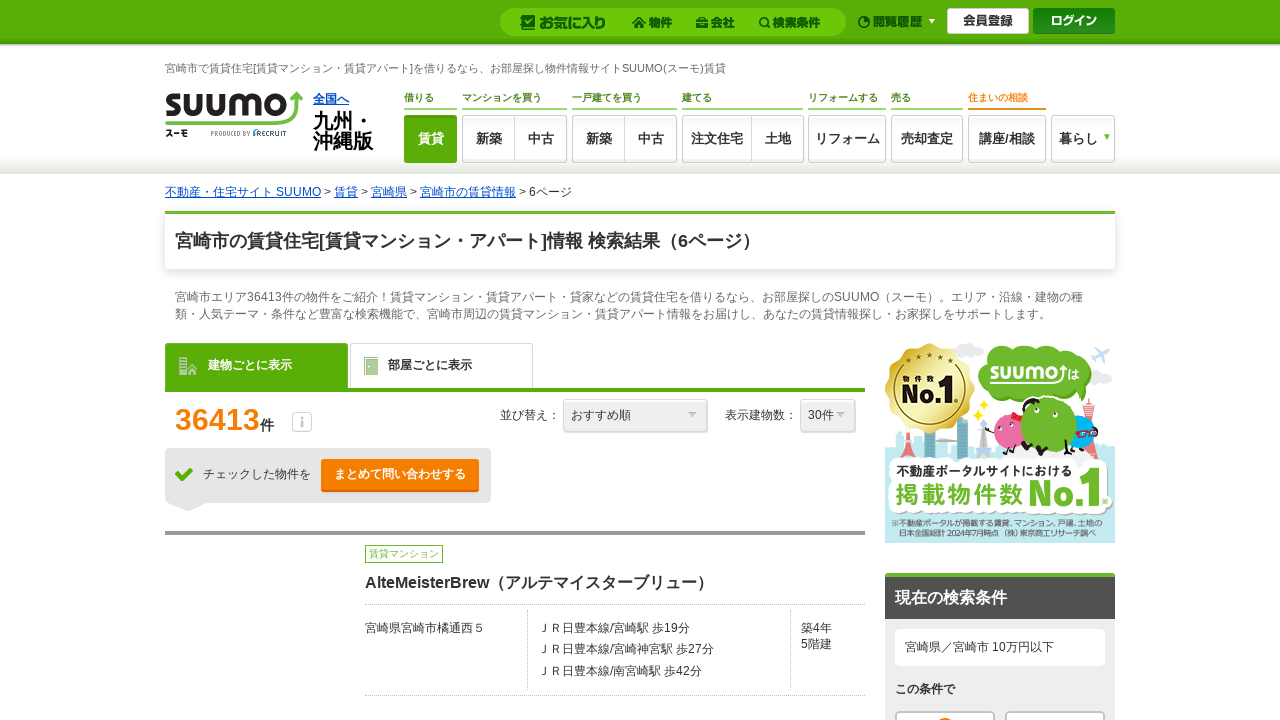